Tests opening a new tab and switching between tabs, clicking on the Interview link

Starting URL: https://www.letskodeit.com/practice

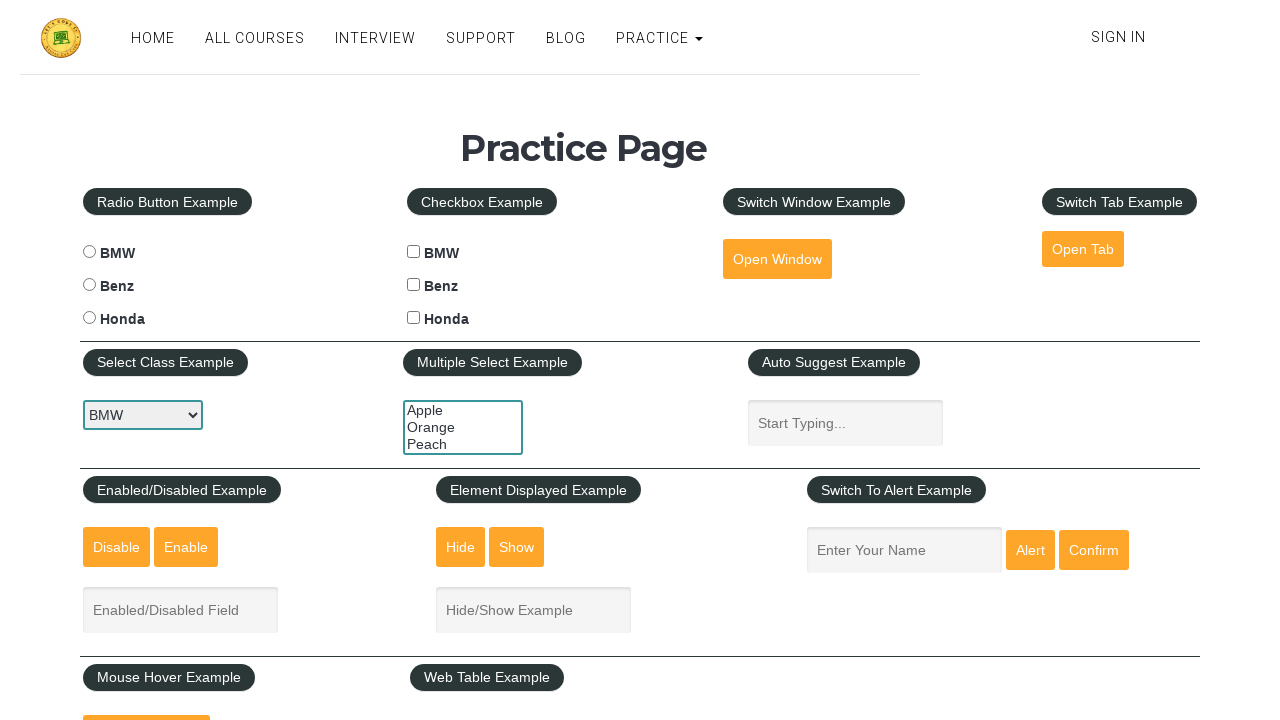

Clicked 'Open Tab' link to open a new tab at (1083, 249) on #opentab
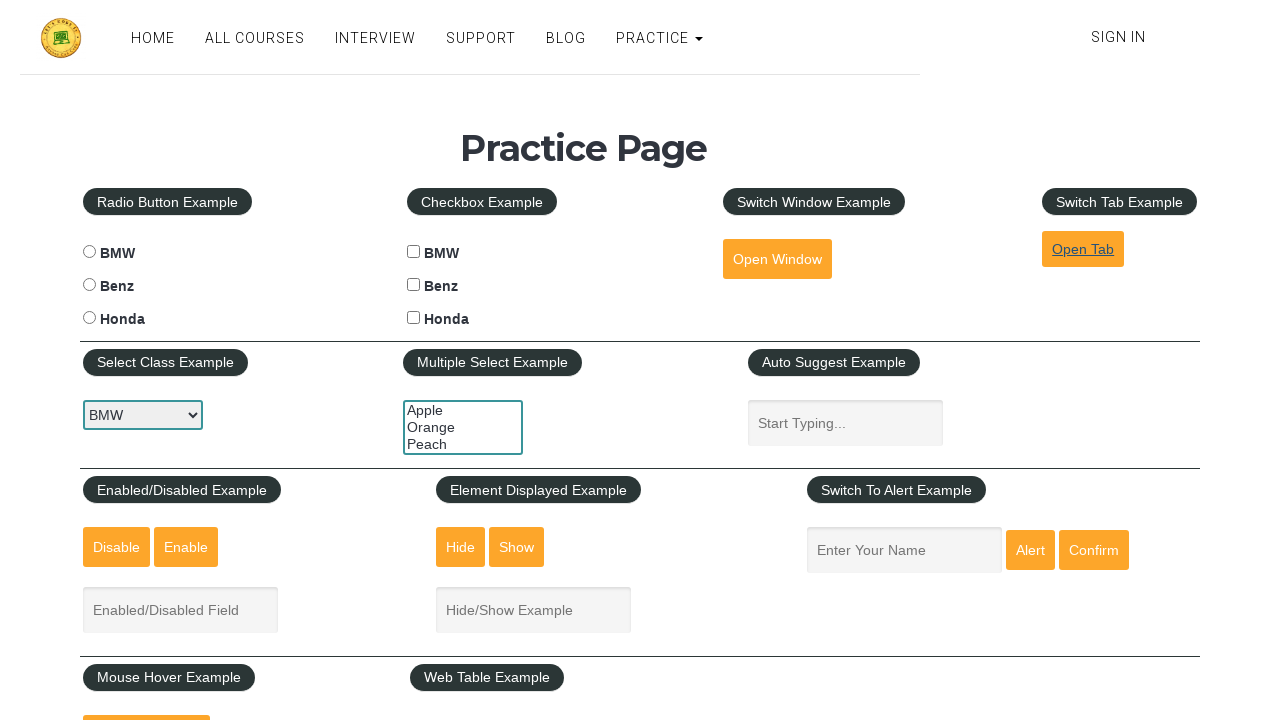

New tab opened and page object captured
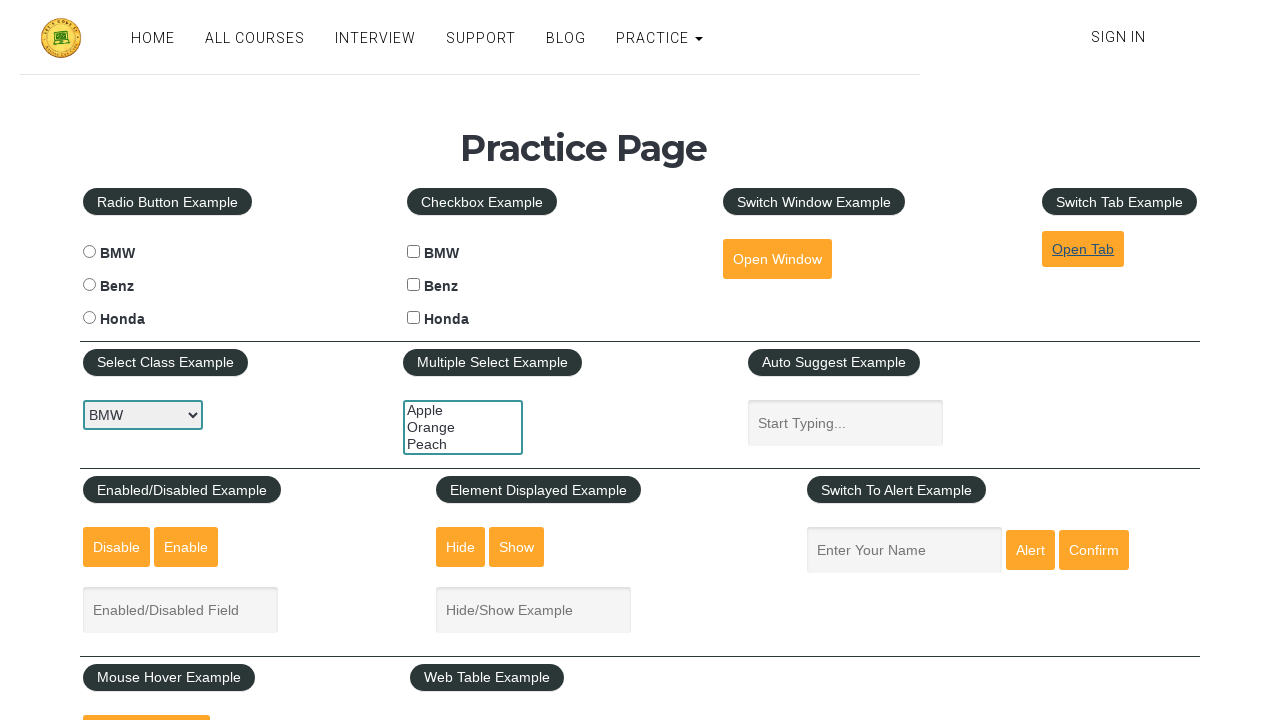

Clicked 'INTERVIEW' link in the new tab at (409, 36) on a:text('INTERVIEW')
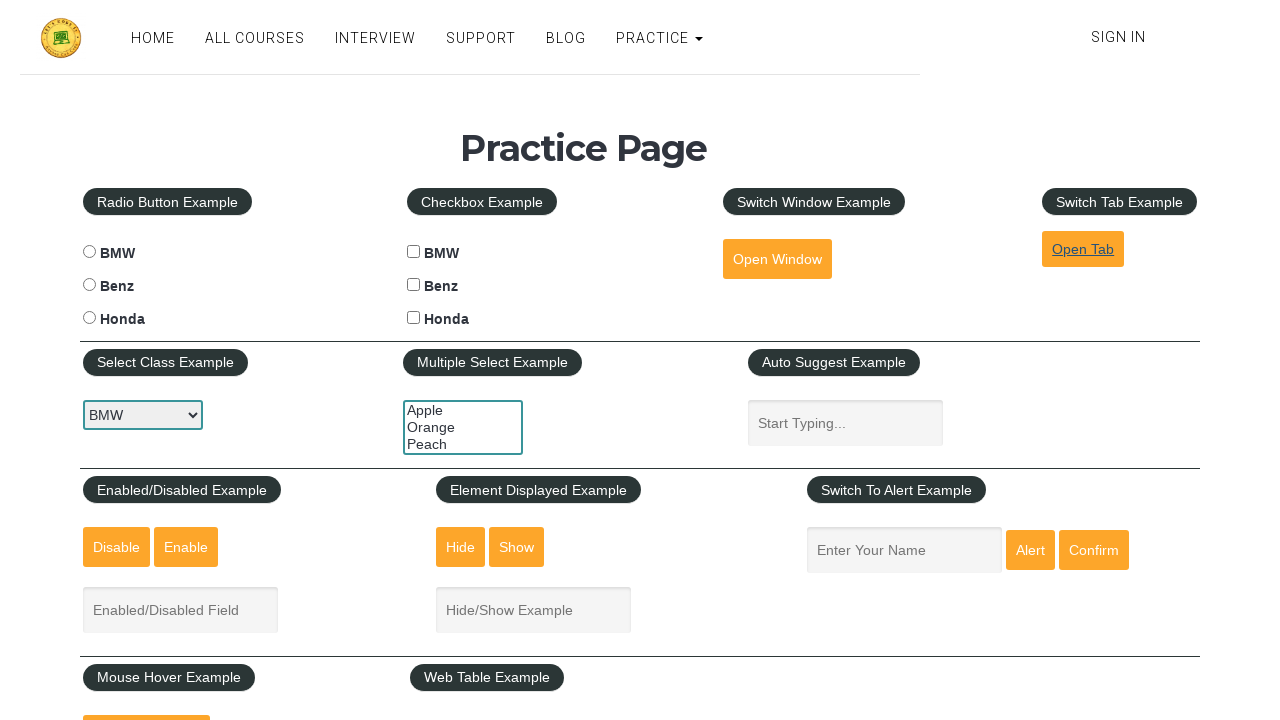

Switched back to original tab
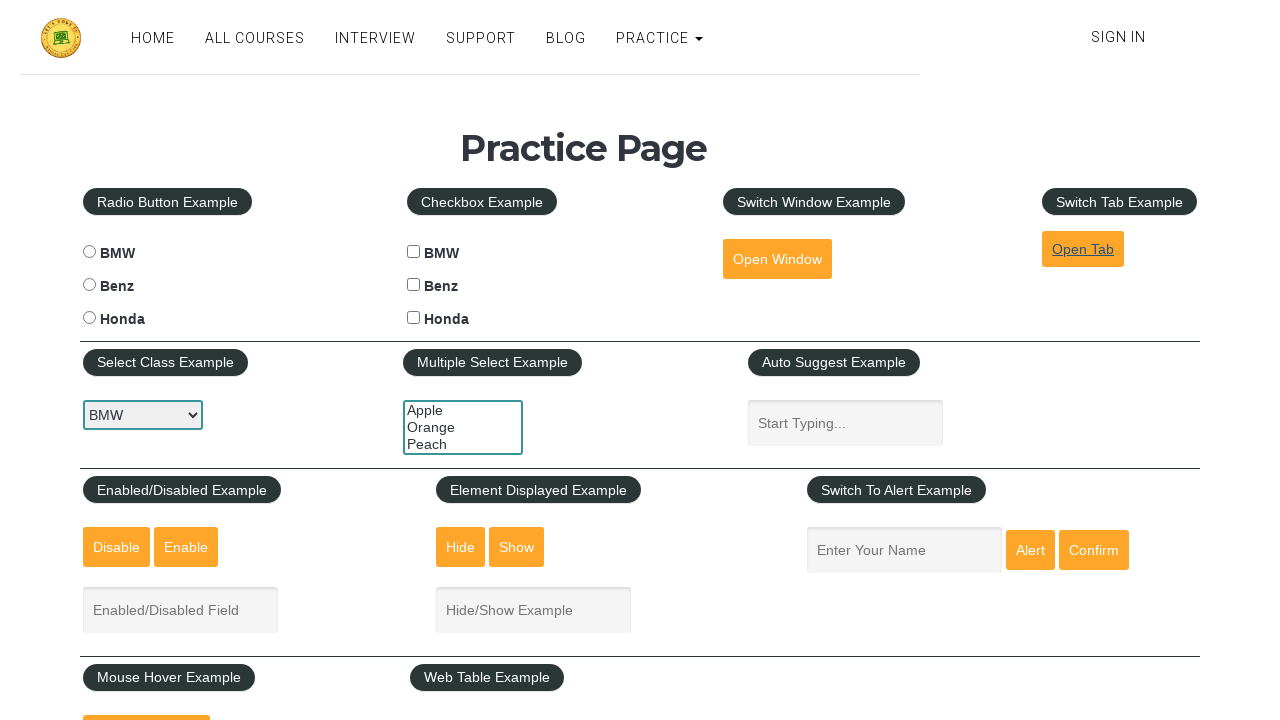

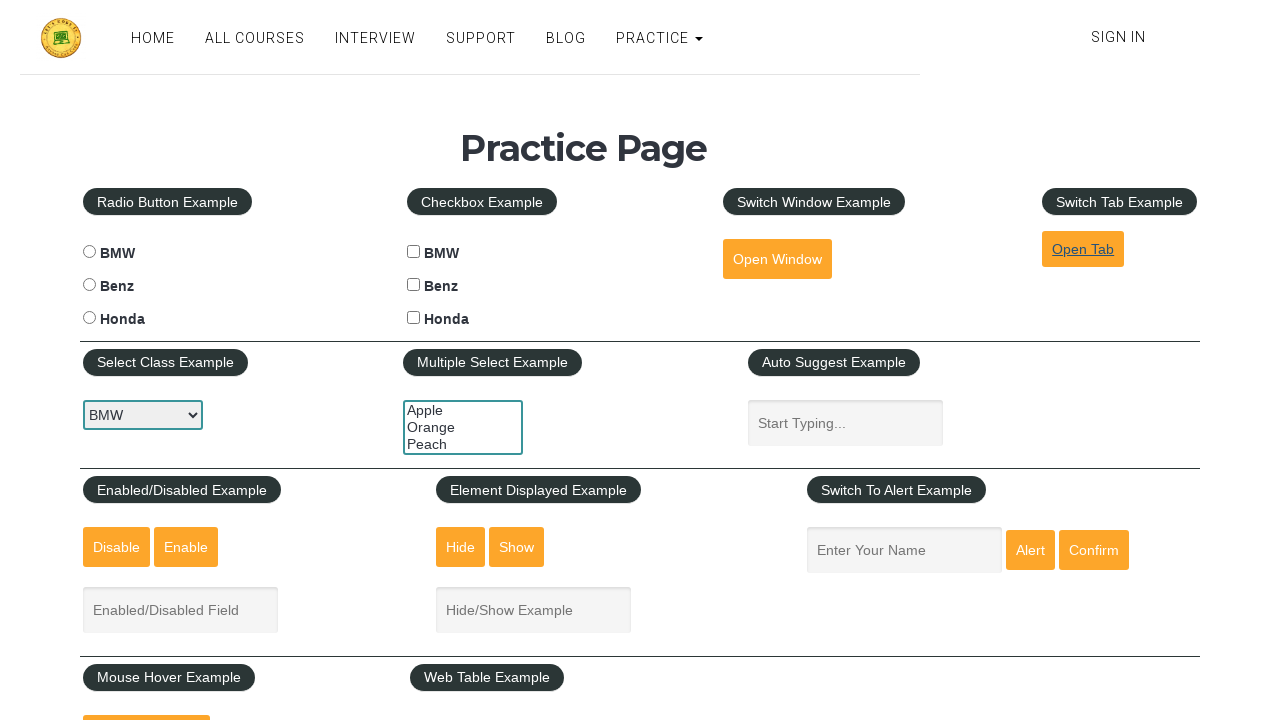